Tests jQuery UI datepicker functionality by opening the calendar, navigating to the next month, and selecting a specific date (22nd).

Starting URL: https://jqueryui.com/datepicker/

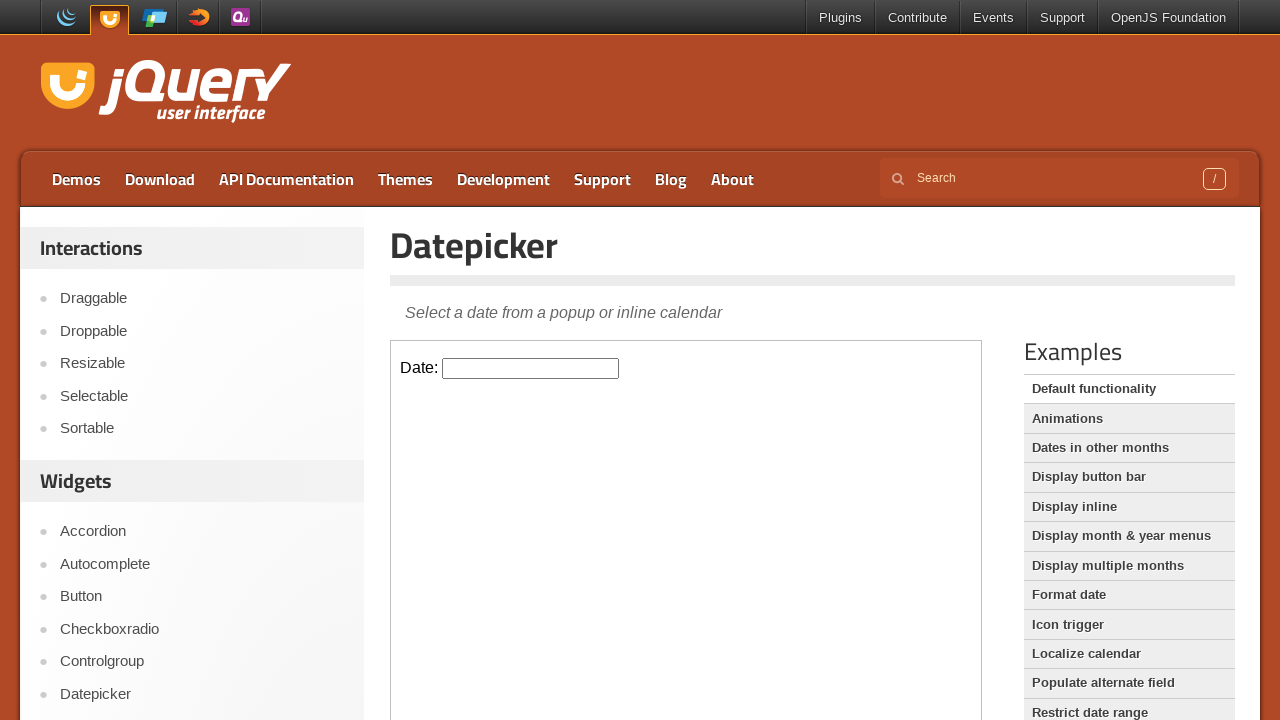

Located demo iframe containing the datepicker
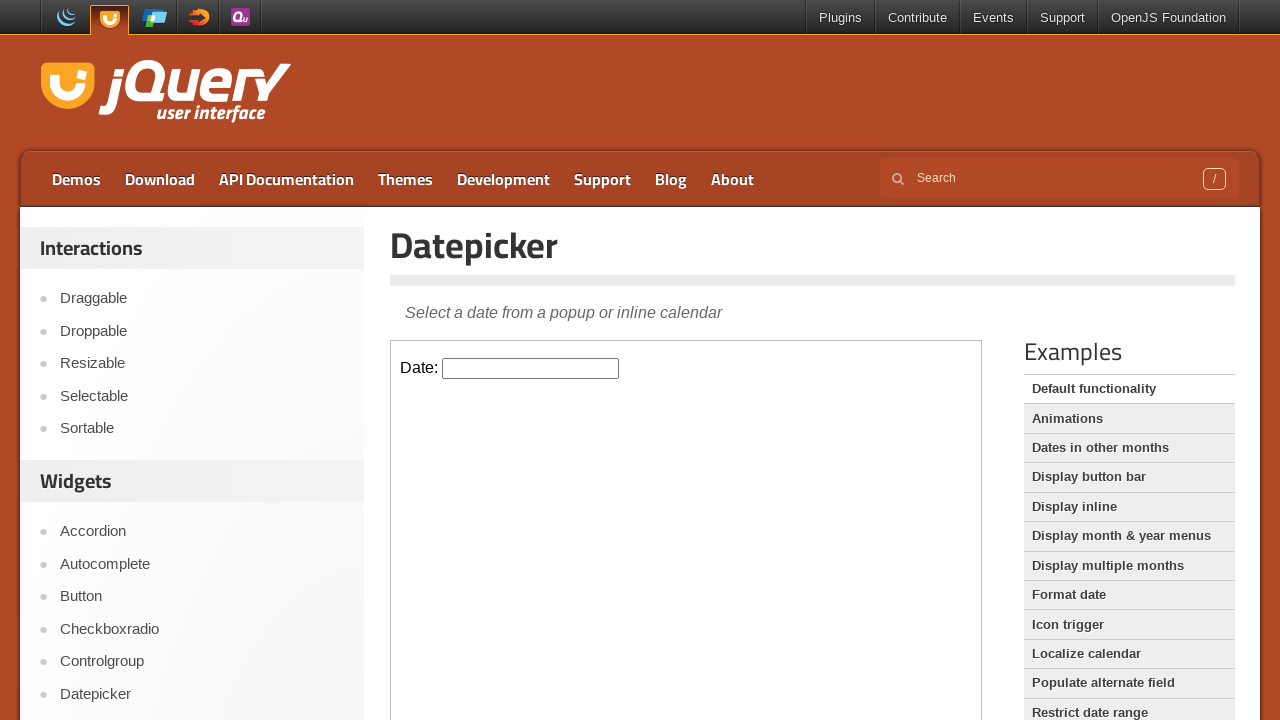

Clicked datepicker input to open calendar at (531, 368) on iframe.demo-frame >> internal:control=enter-frame >> #datepicker
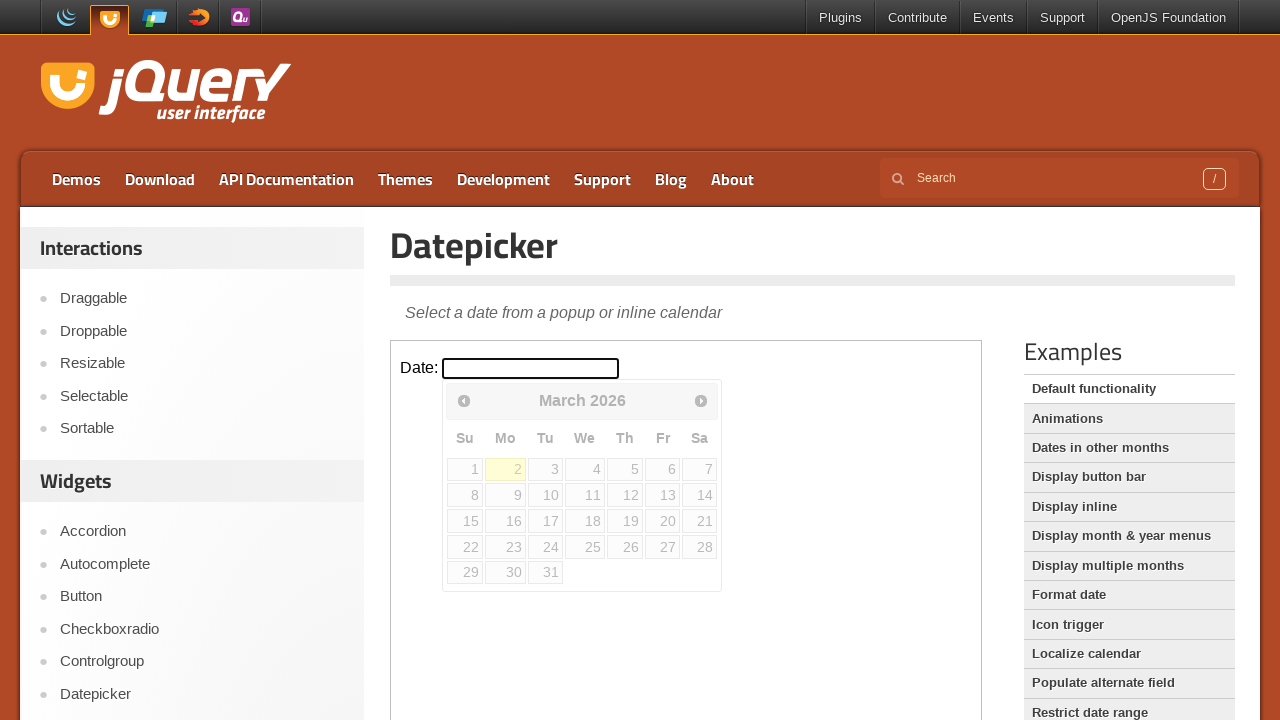

Clicked next month arrow to navigate forward at (701, 400) on iframe.demo-frame >> internal:control=enter-frame >> span.ui-icon.ui-icon-circle
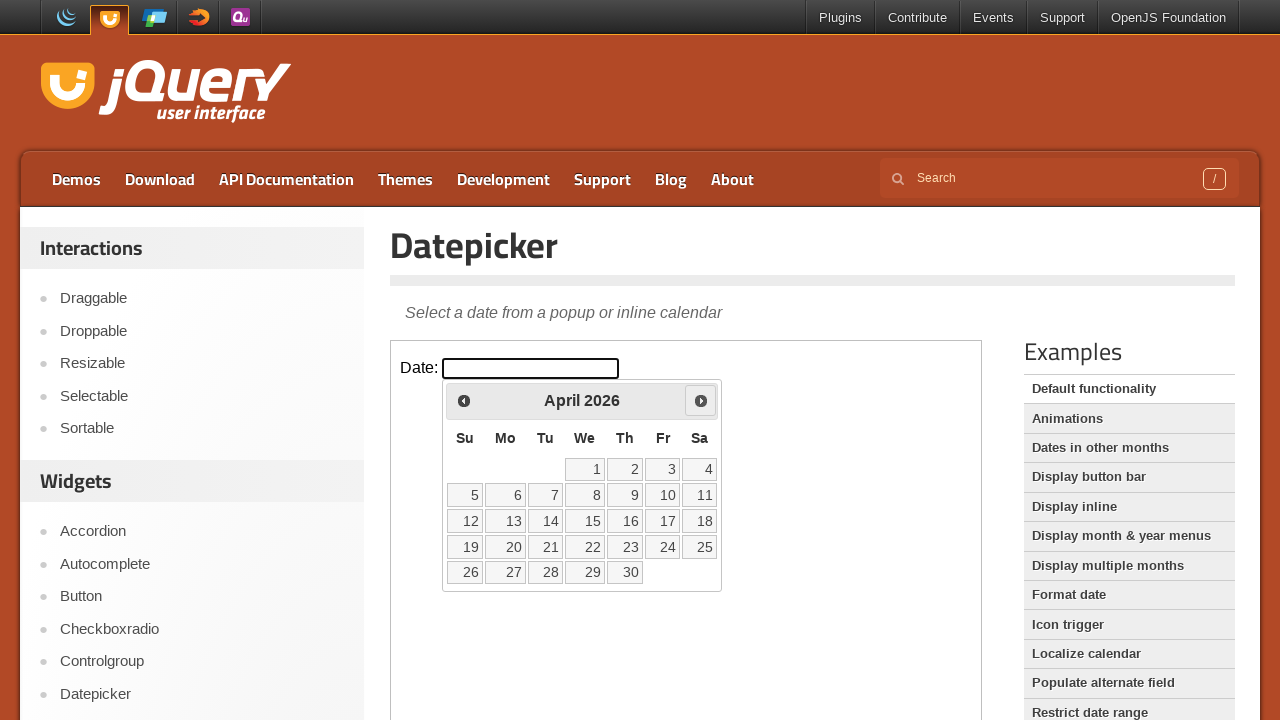

Selected the 22nd day from the calendar at (585, 547) on iframe.demo-frame >> internal:control=enter-frame >> a:text('22')
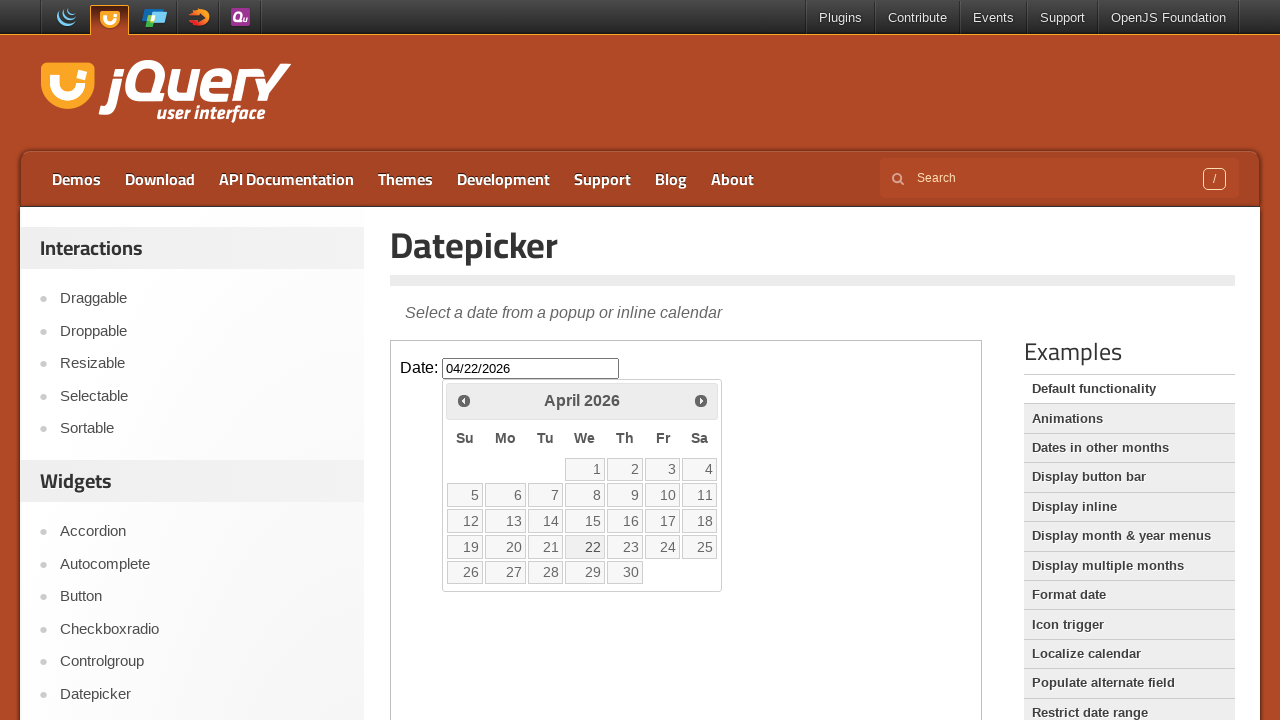

Waited 500ms for date value to update
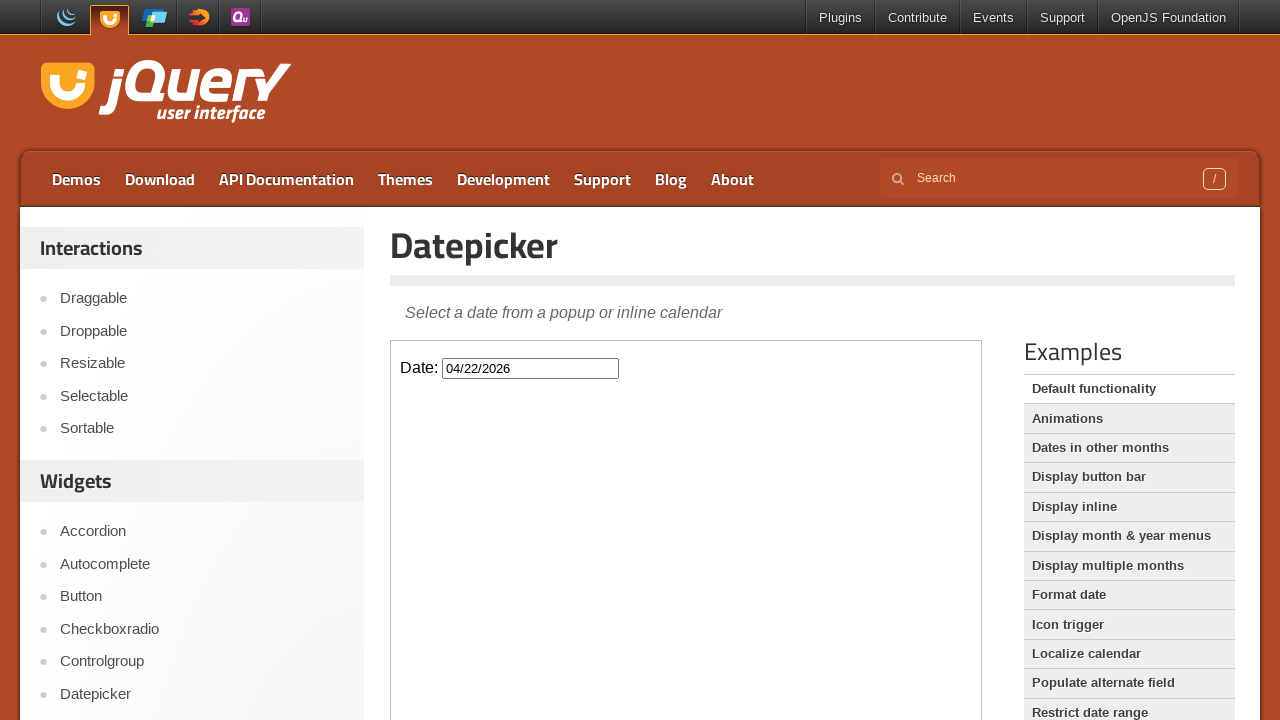

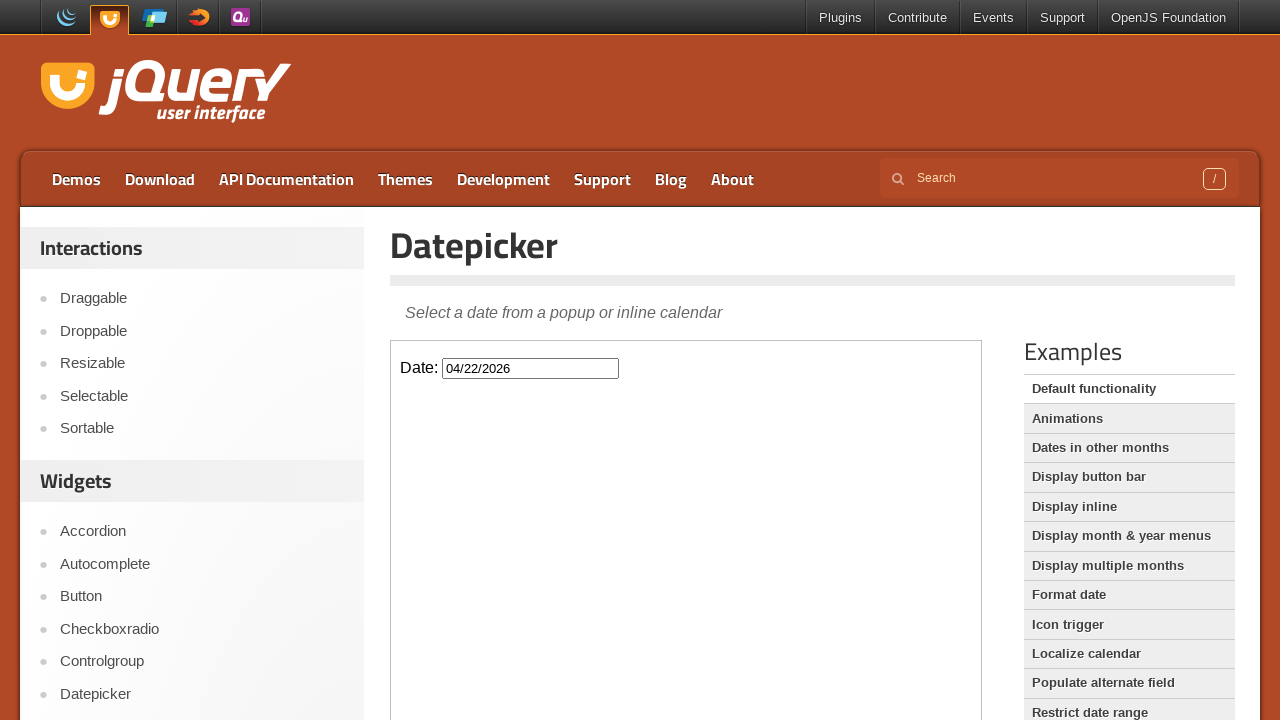